Navigates to the MLB projections page and clicks on the download/export link element

Starting URL: https://www.dailyfantasyfuel.com/mlb/projections/

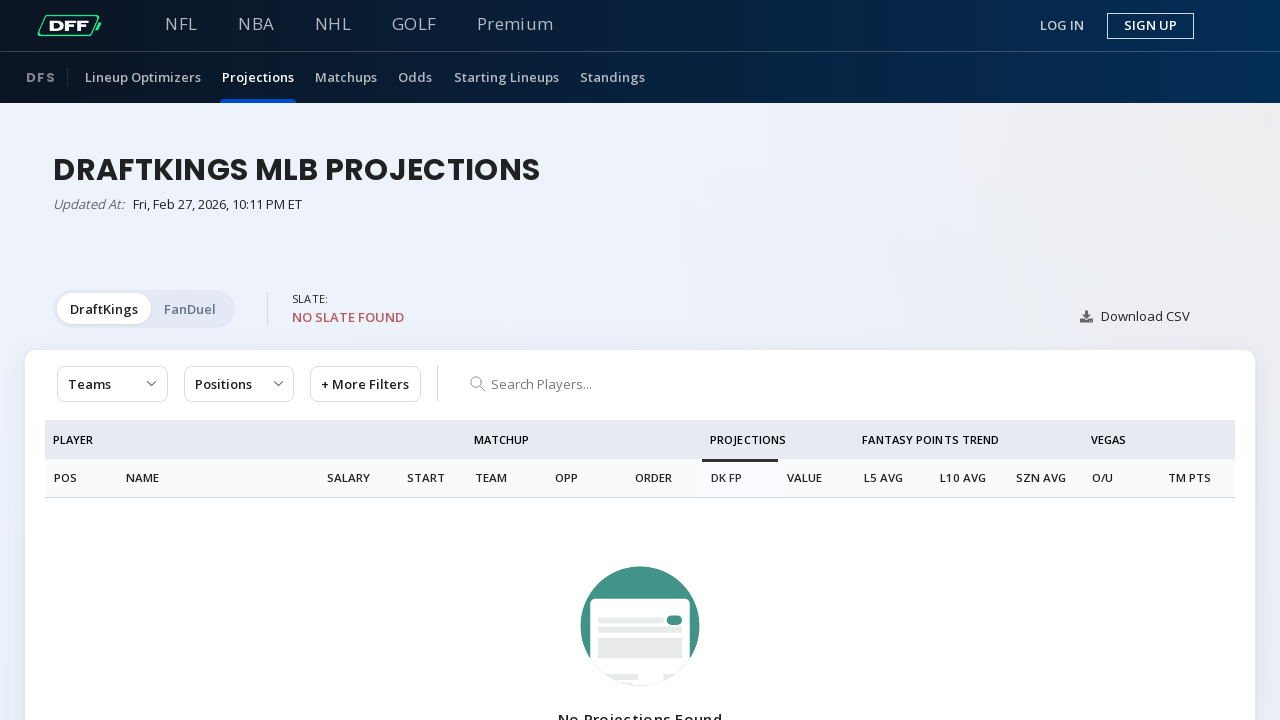

Navigated to MLB projections page
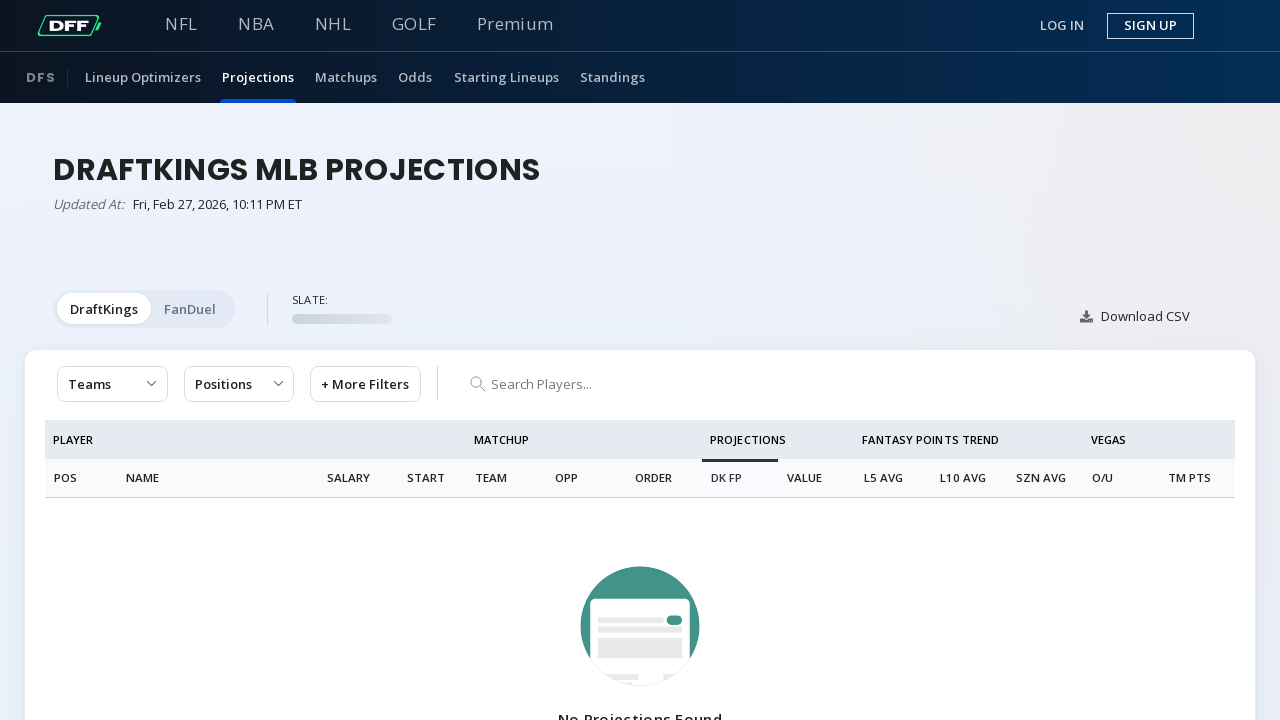

Clicked on the download/export link element at (1134, 316) on span.hov-underline
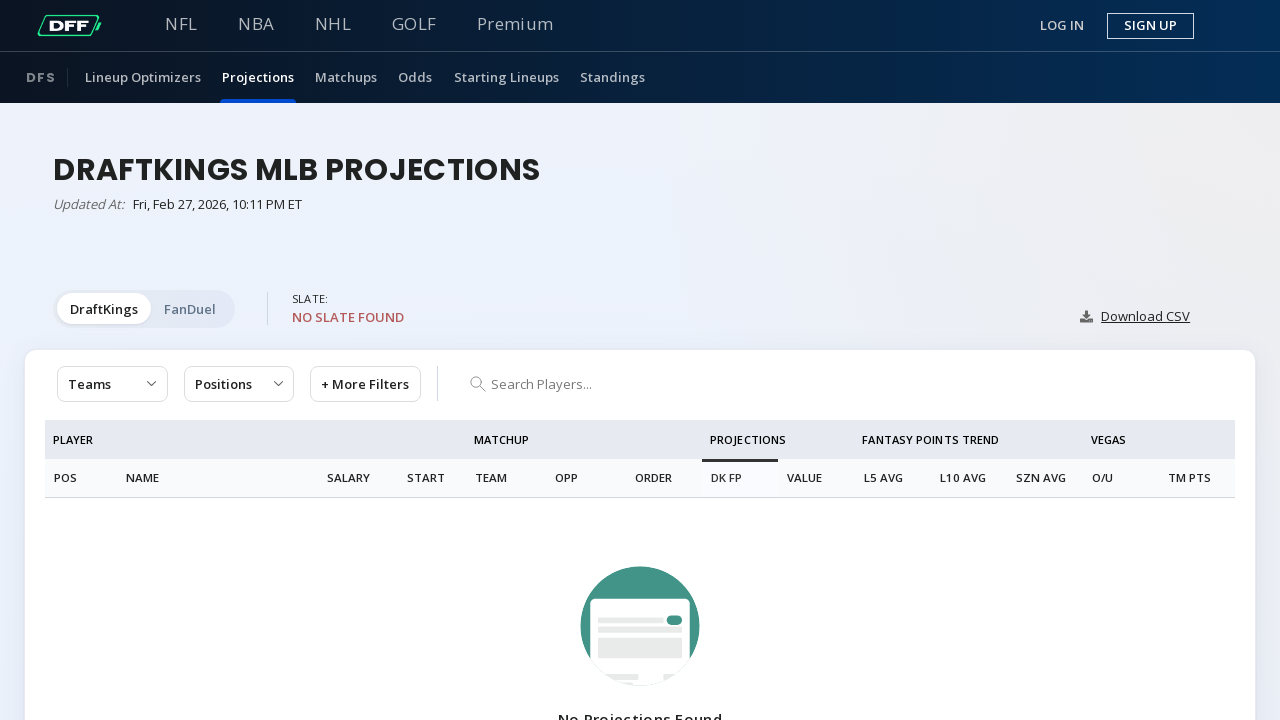

Waited for download action to complete
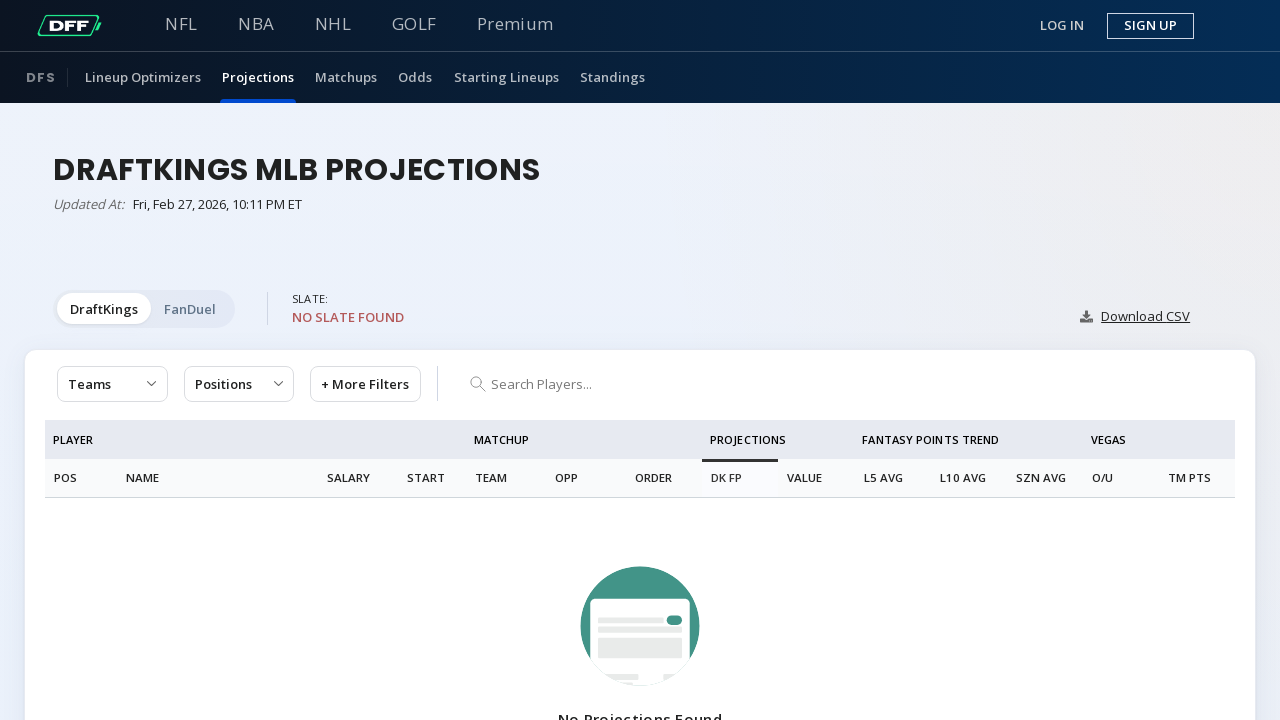

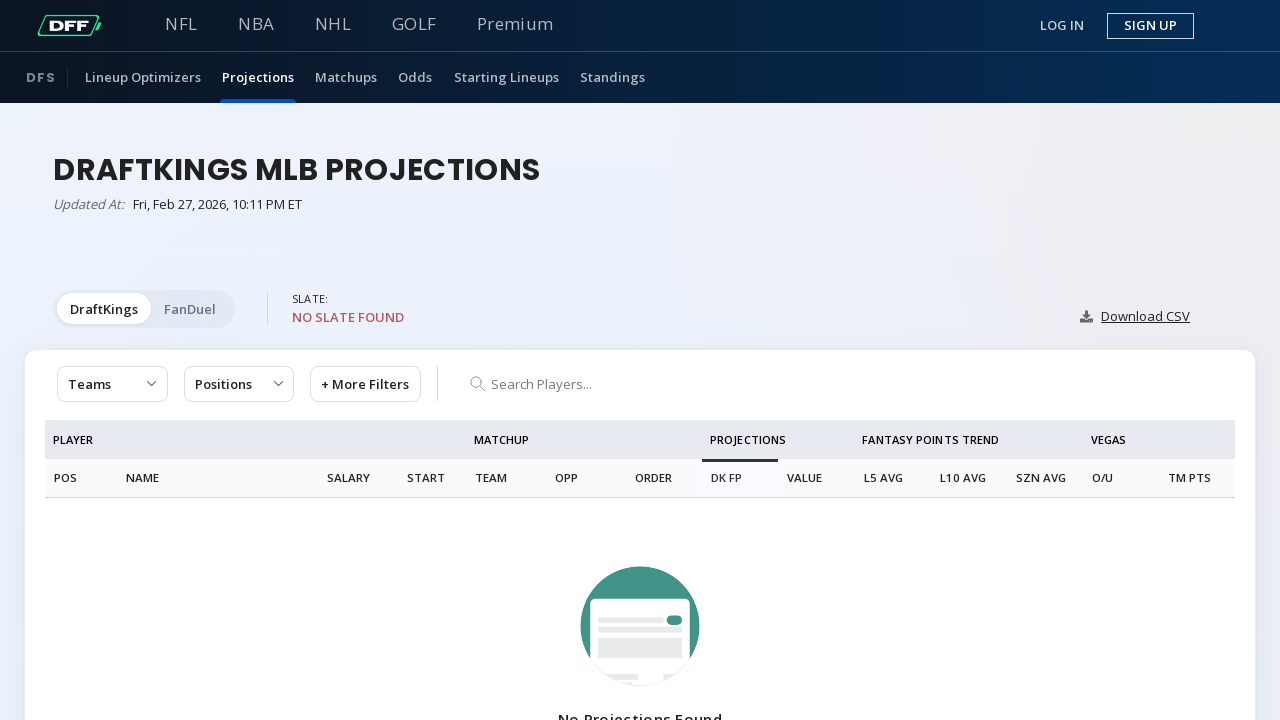